Selects words radio button, enters 10 as amount, generates Lorem Ipsum, and verifies the result contains exactly 10 words

Starting URL: https://lipsum.com

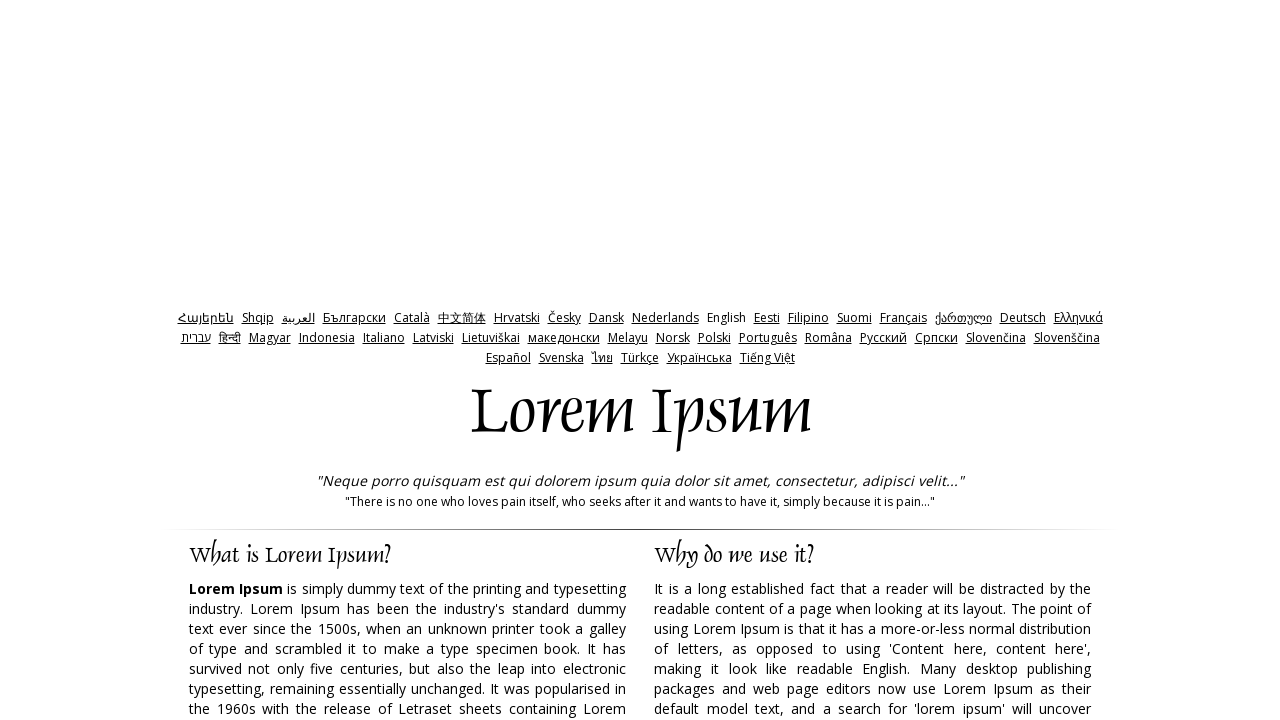

Clicked words radio button at (735, 360) on xpath=//input[@id='words']
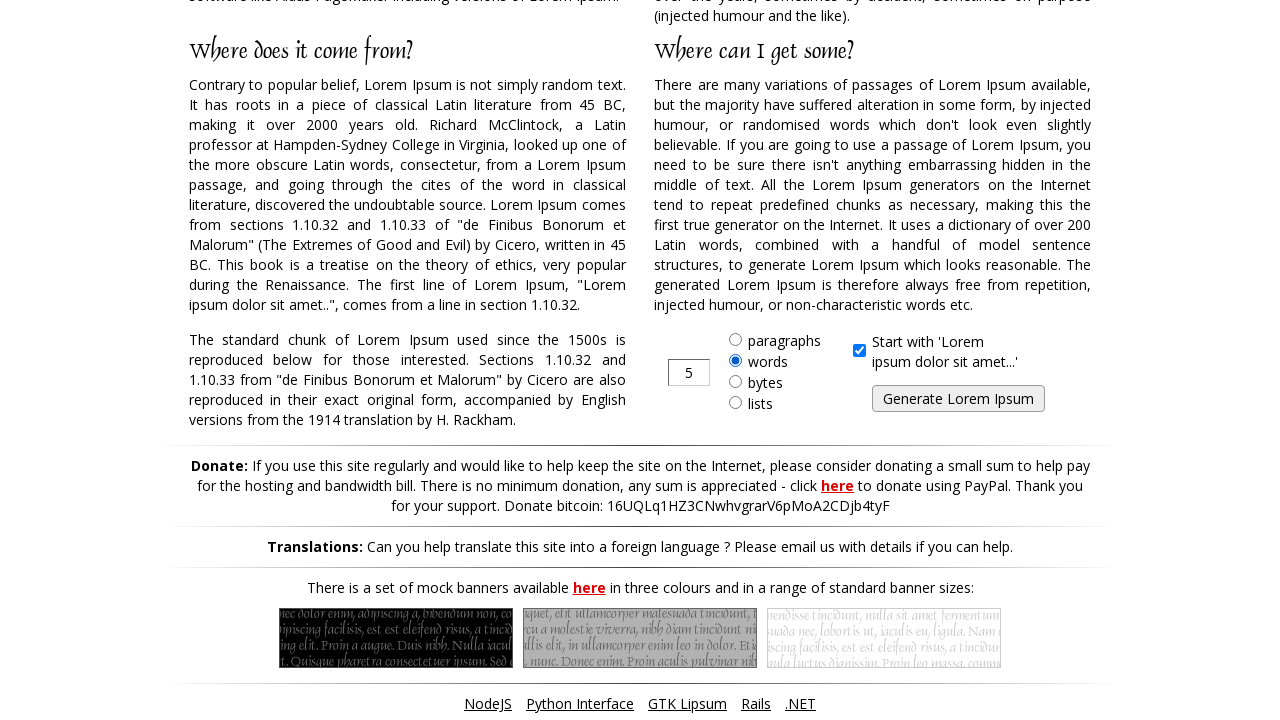

Clicked amount input field at (689, 372) on xpath=//input[@id='amount']
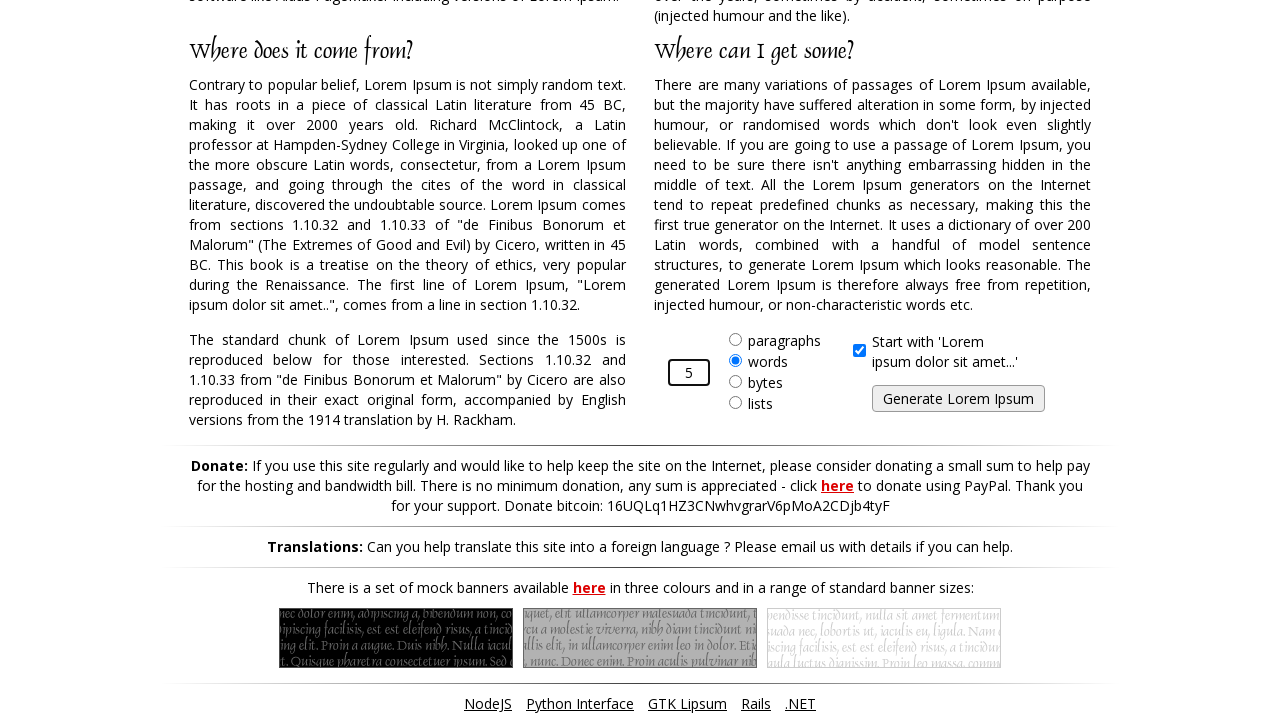

Entered 10 as the amount of words on //input[@id='amount']
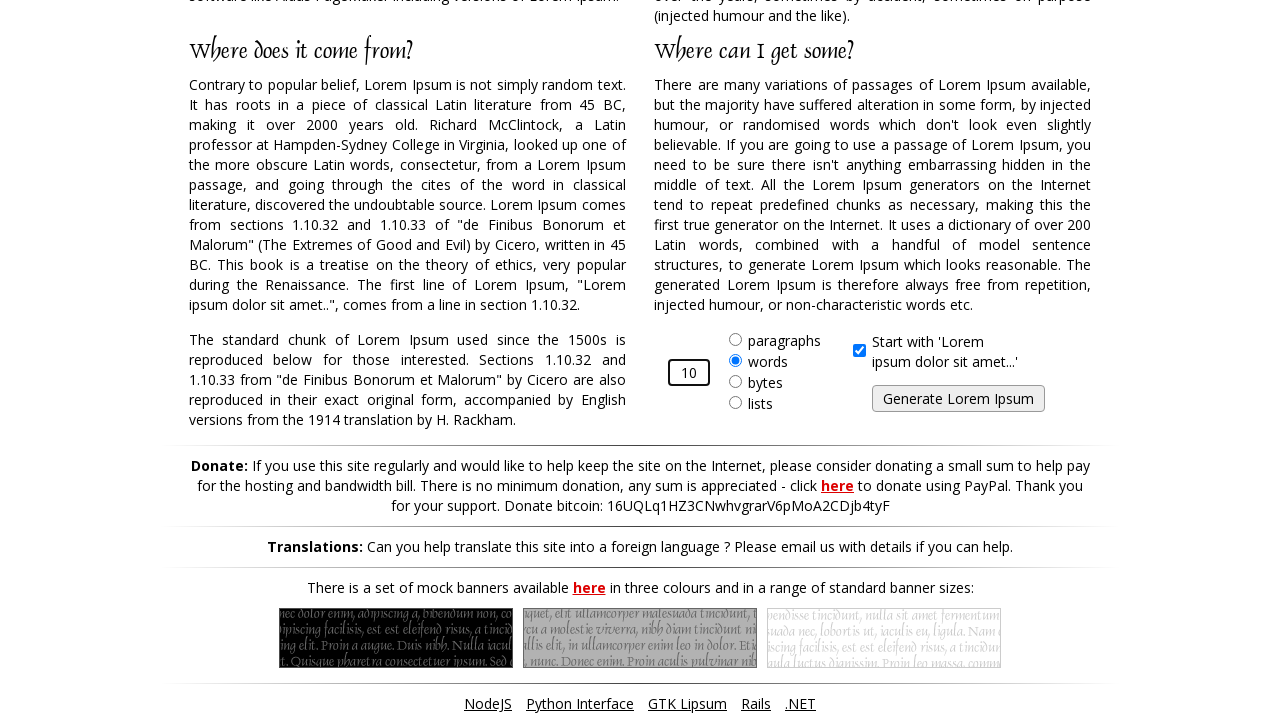

Clicked generate button at (958, 399) on xpath=//input[@id='generate']
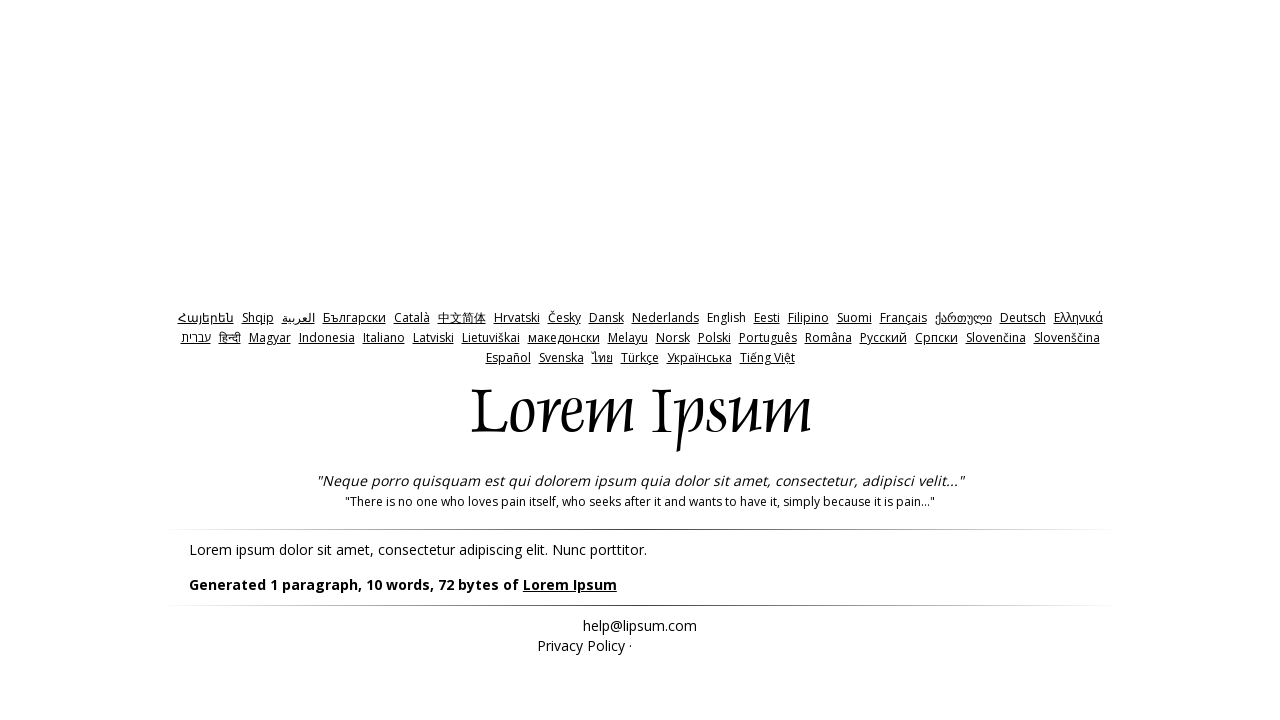

Page load state completed
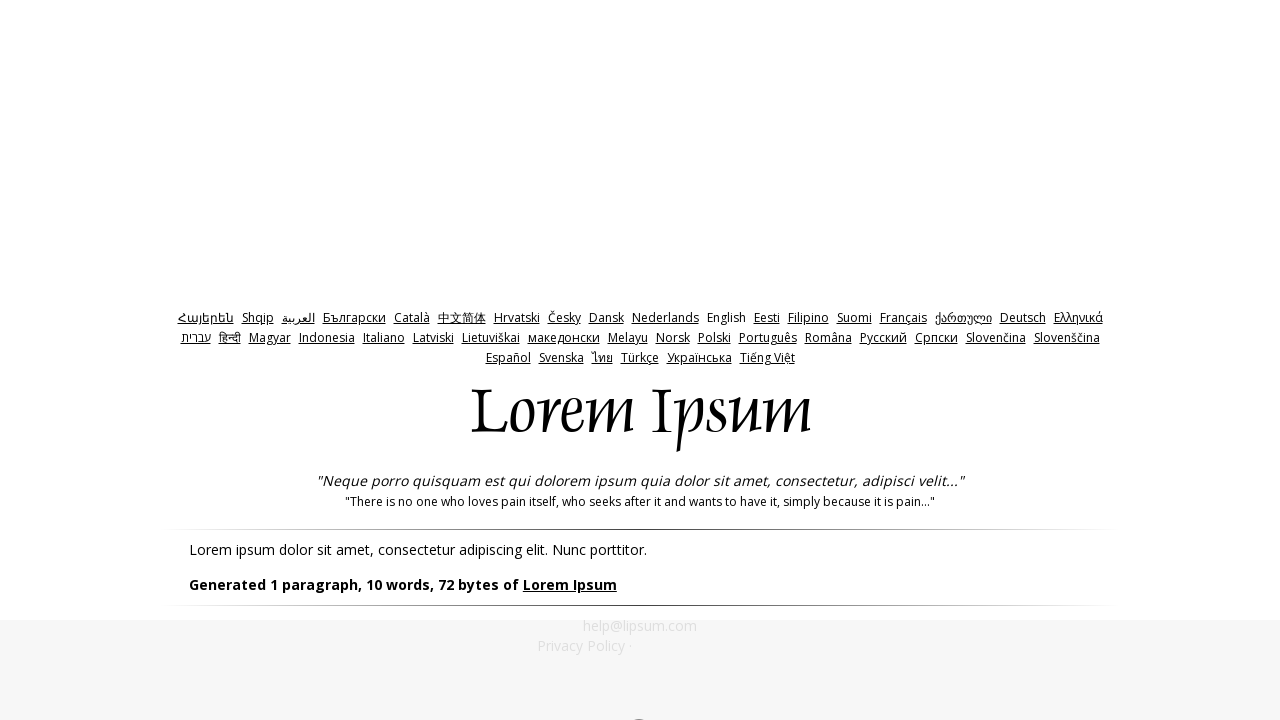

Lorem Ipsum results paragraph loaded
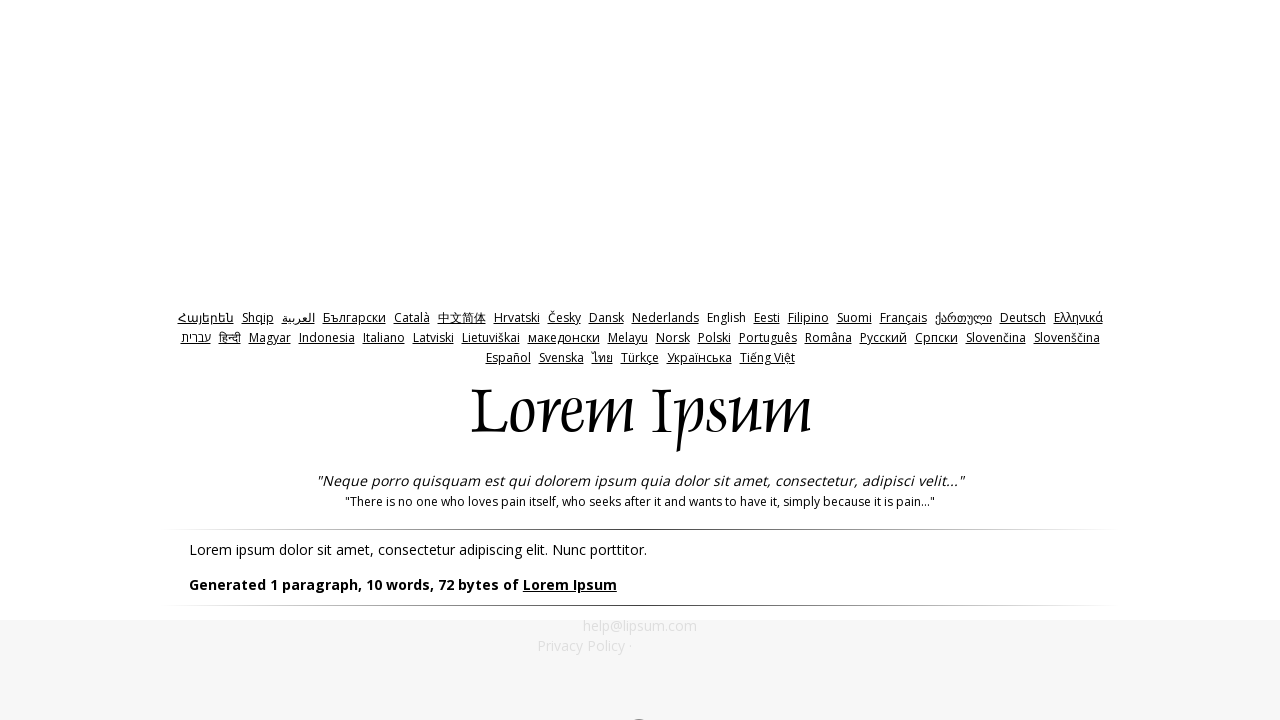

Extracted generated text content
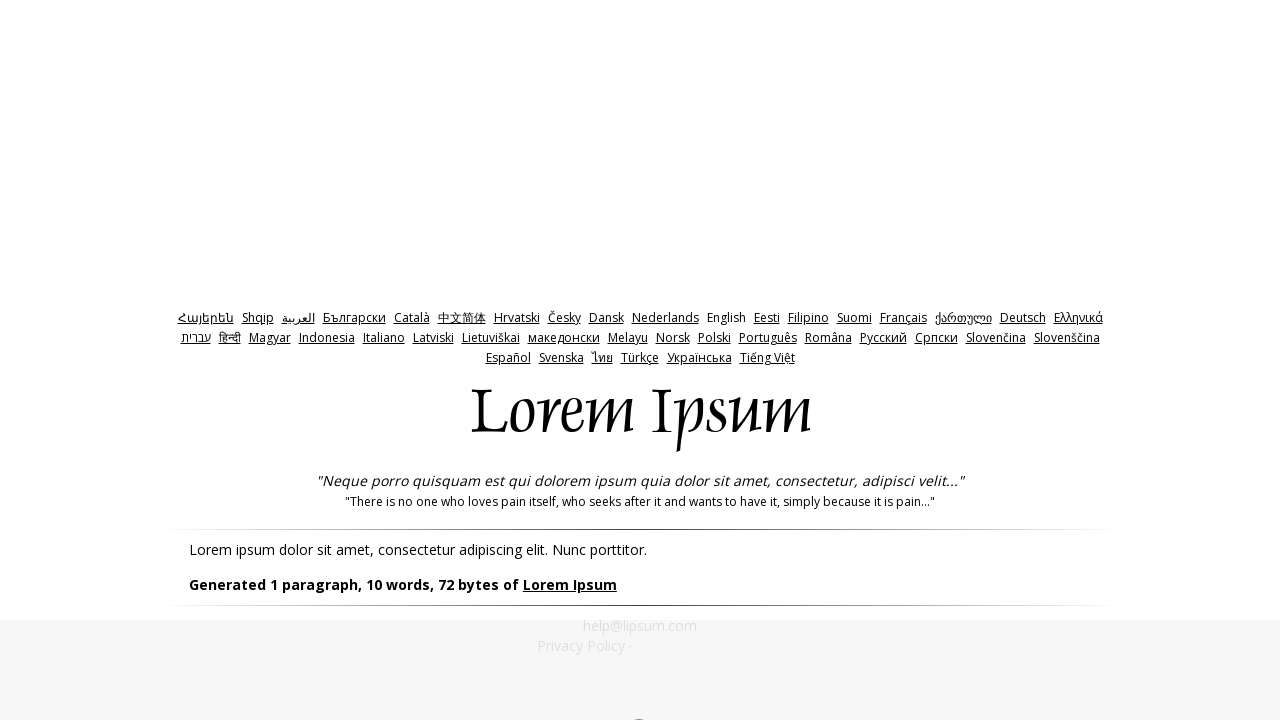

Split generated text into words
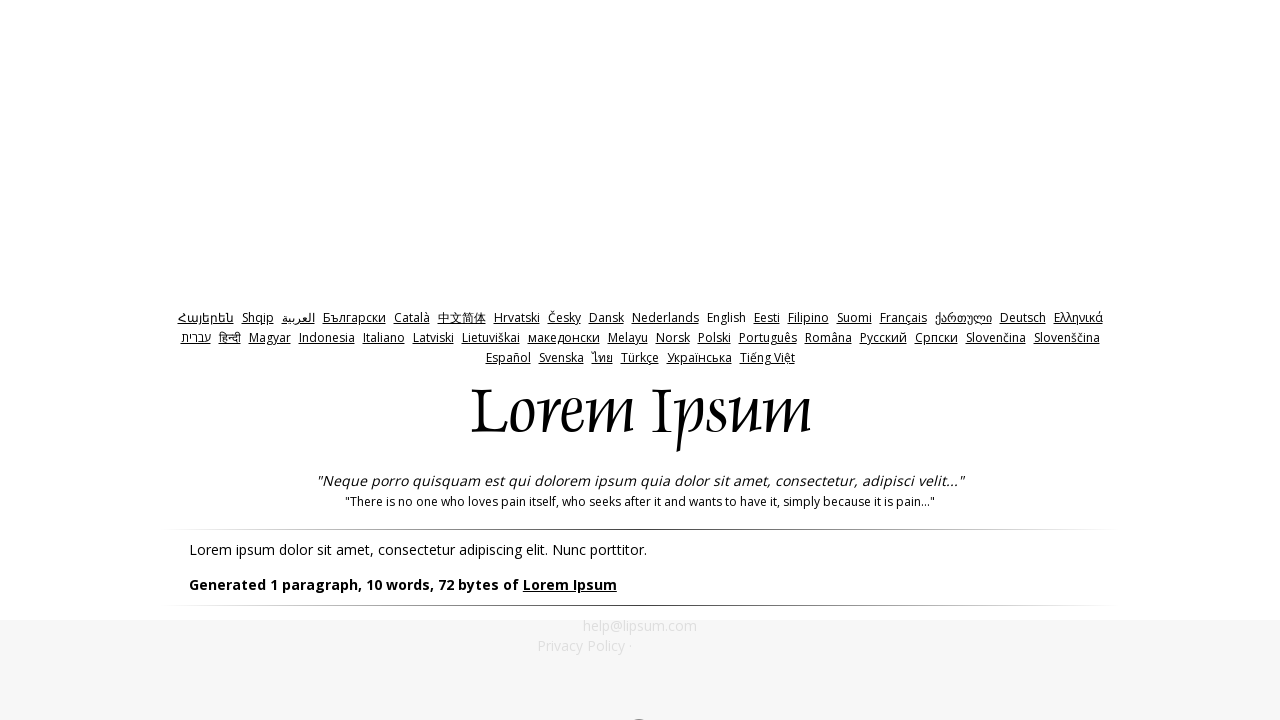

Verified that generated result contains exactly 10 words
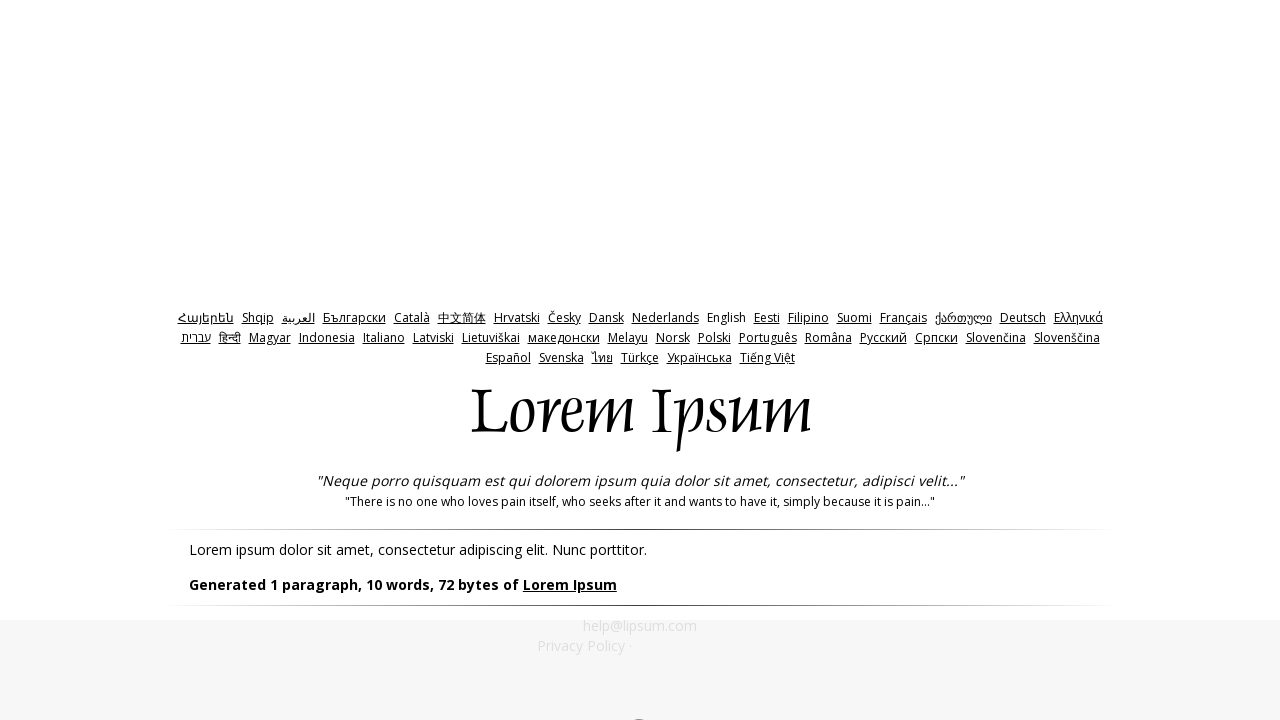

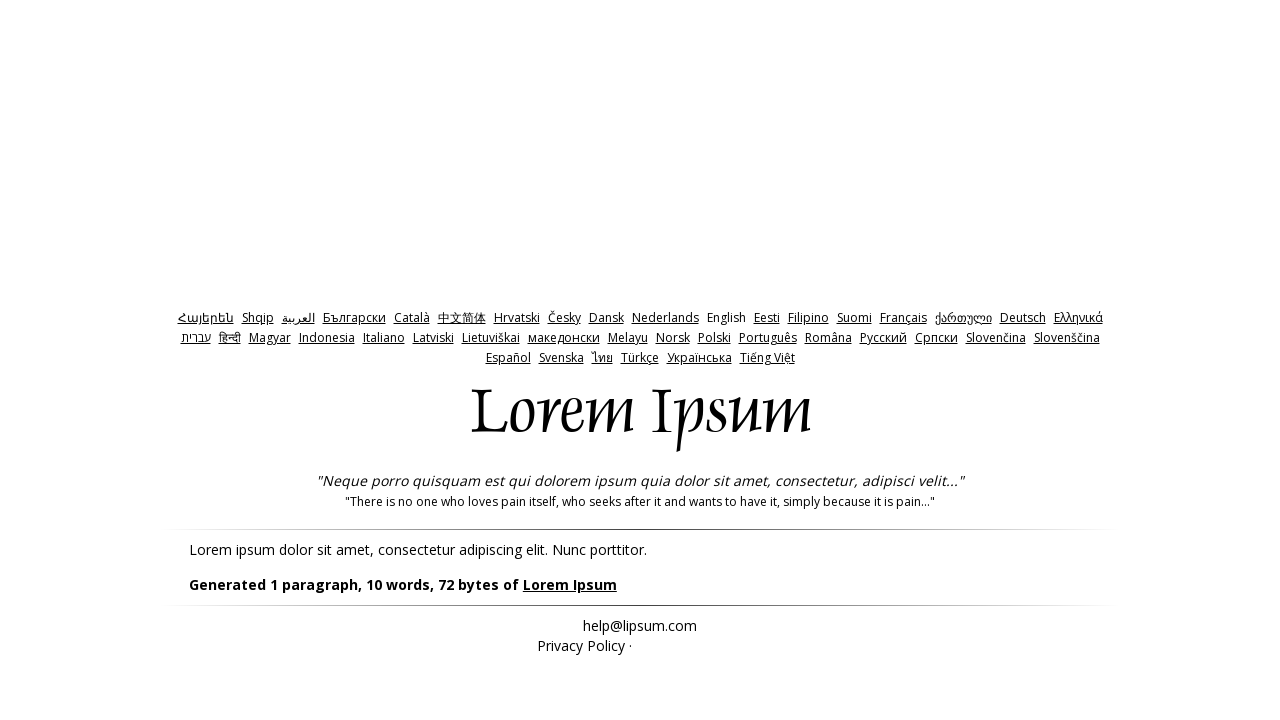